Tests adding a product to cart (disabled test, but same flow - adds product and verifies cart)

Starting URL: https://www.bstackdemo.com

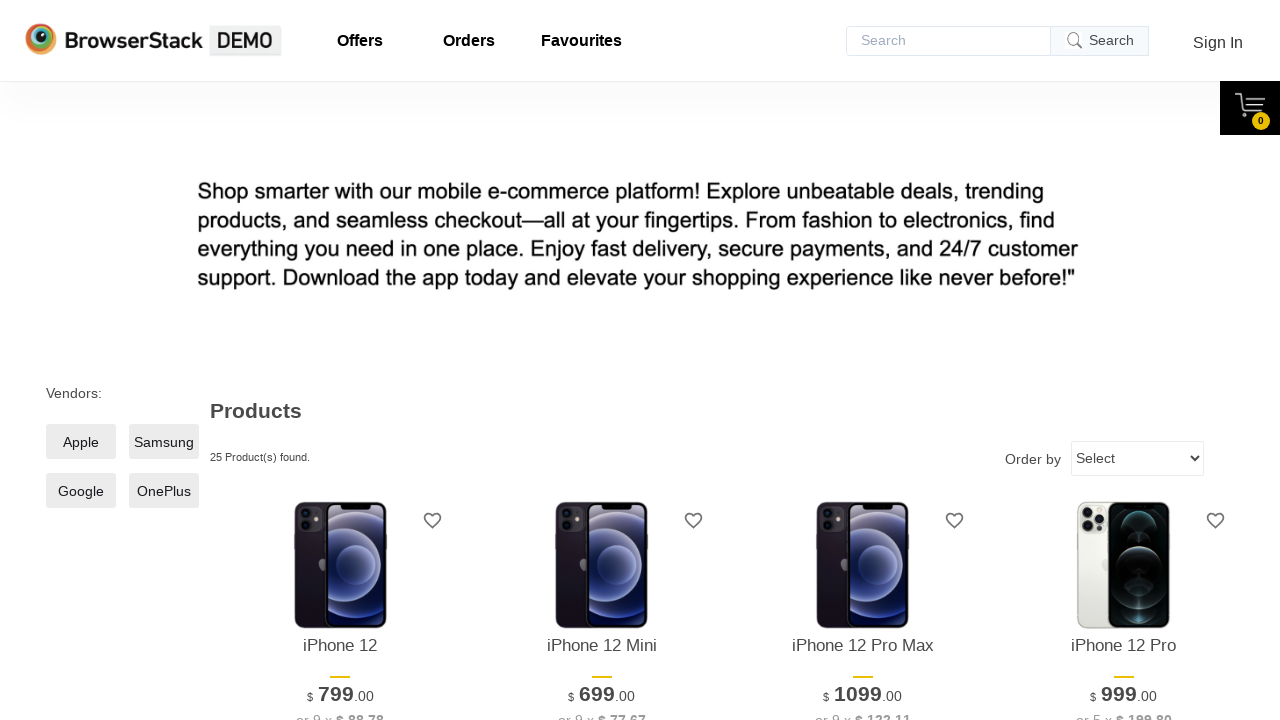

Waited for first product to load
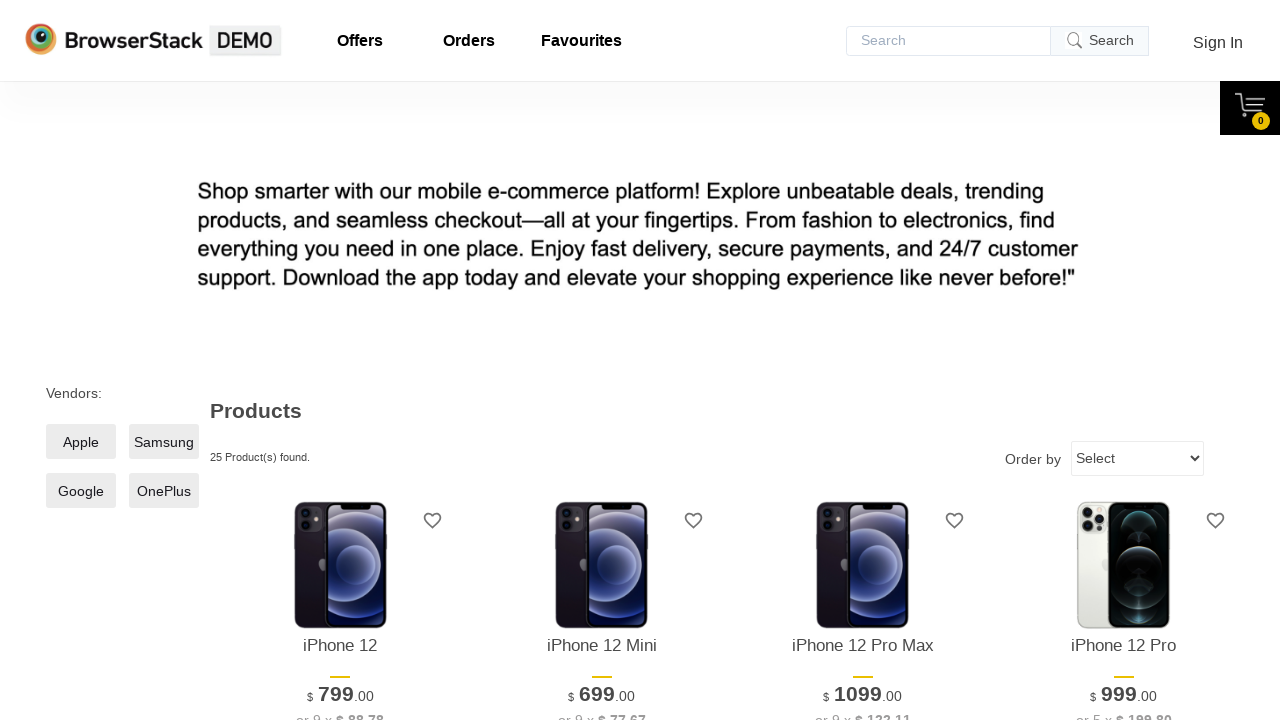

Retrieved product text: iPhone 12
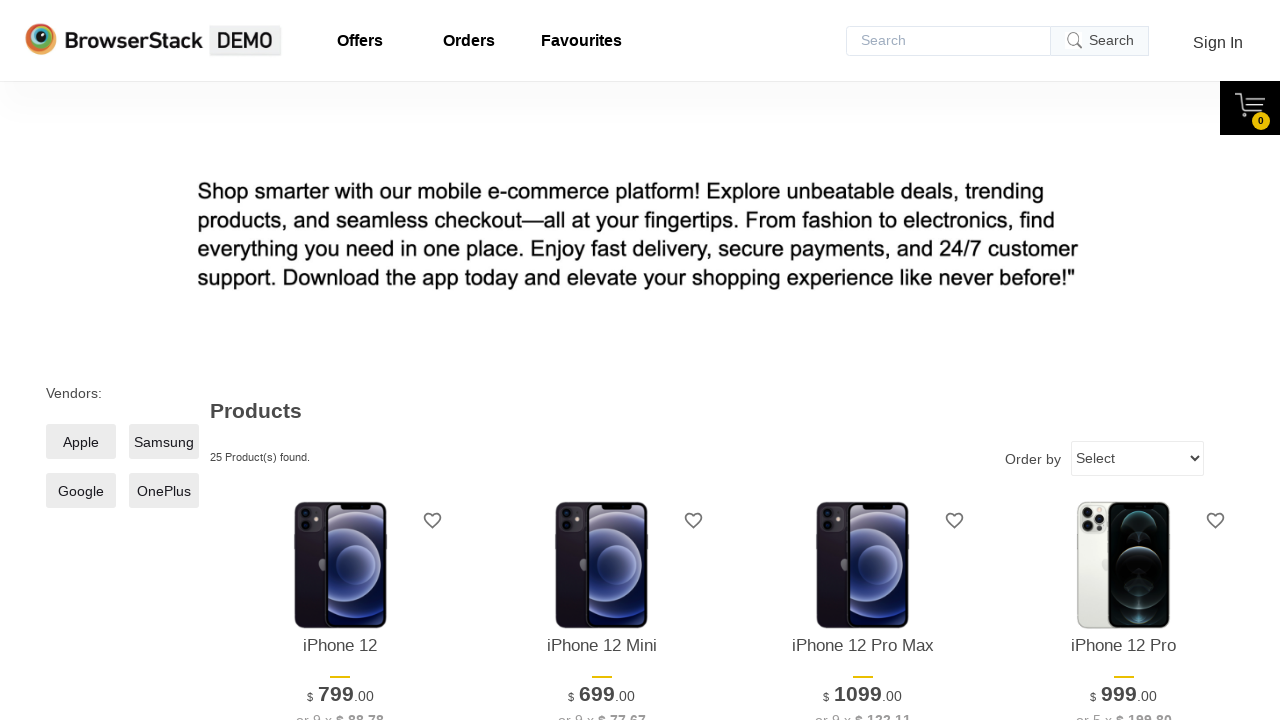

Clicked 'Add to Cart' button for first product at (340, 361) on xpath=//*[@id='1']/div[4]
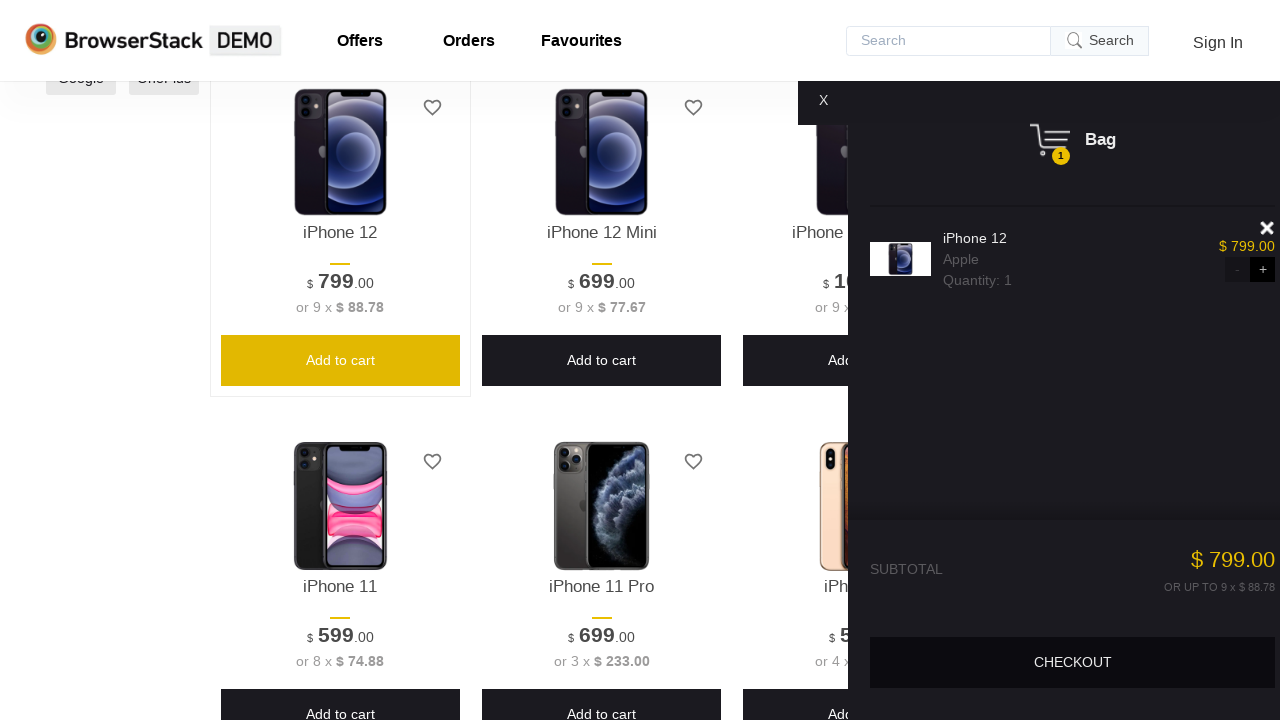

Cart content displayed
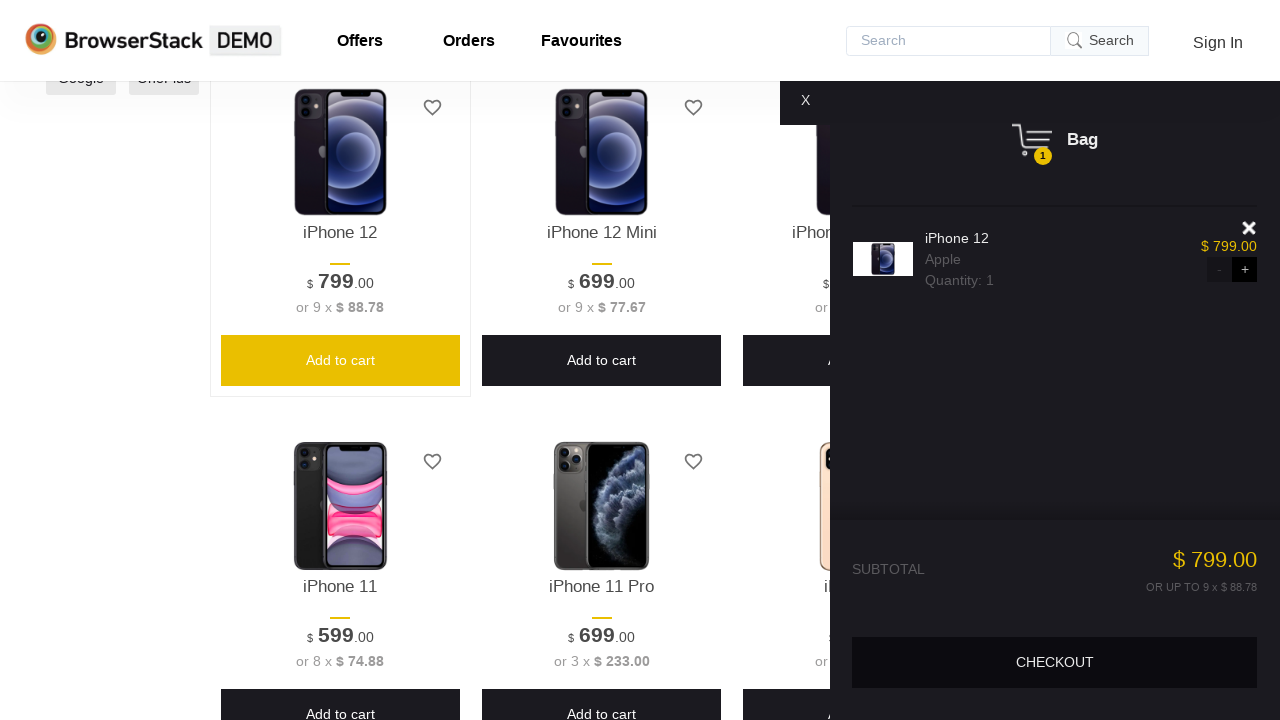

Retrieved cart product text: iPhone 12
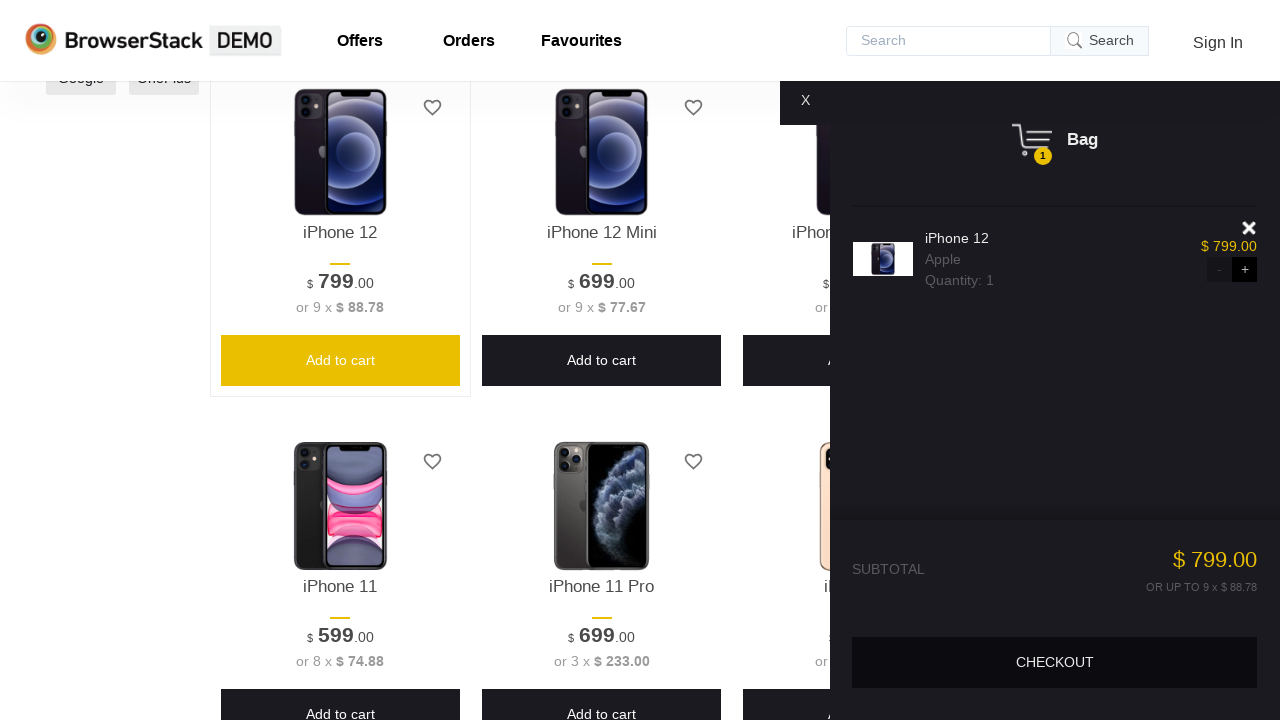

Verified that product text matches cart product text
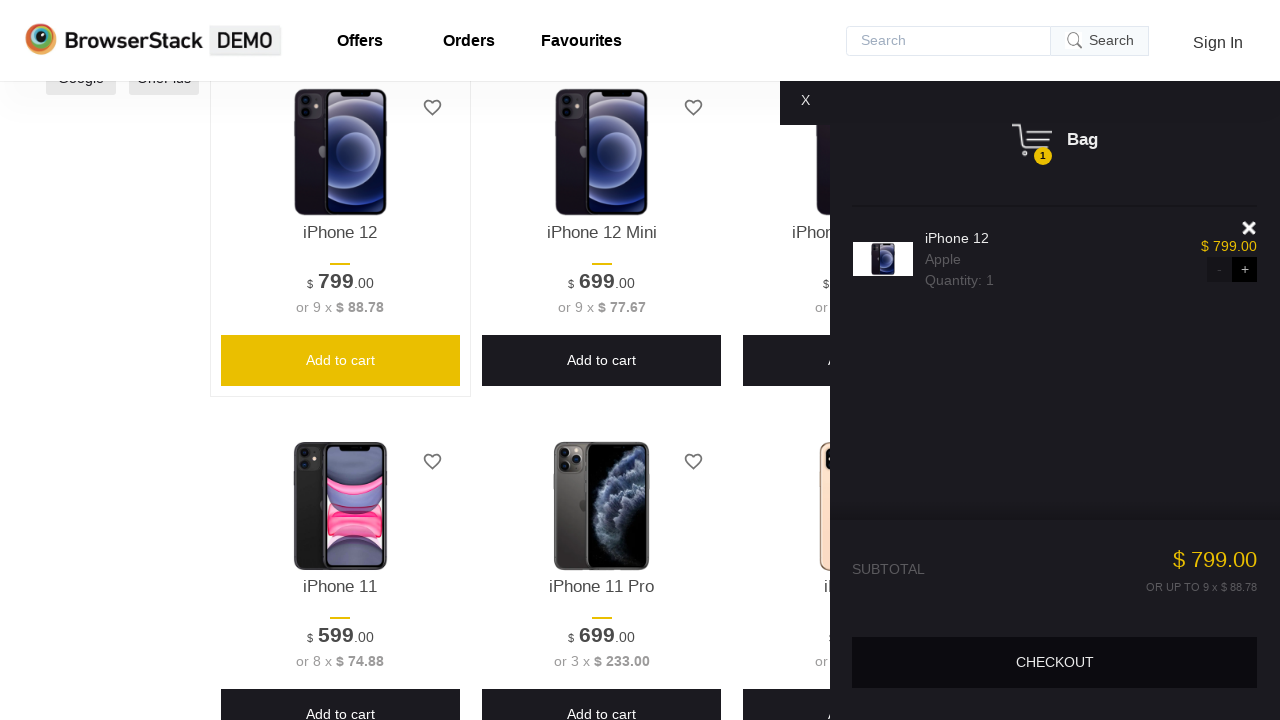

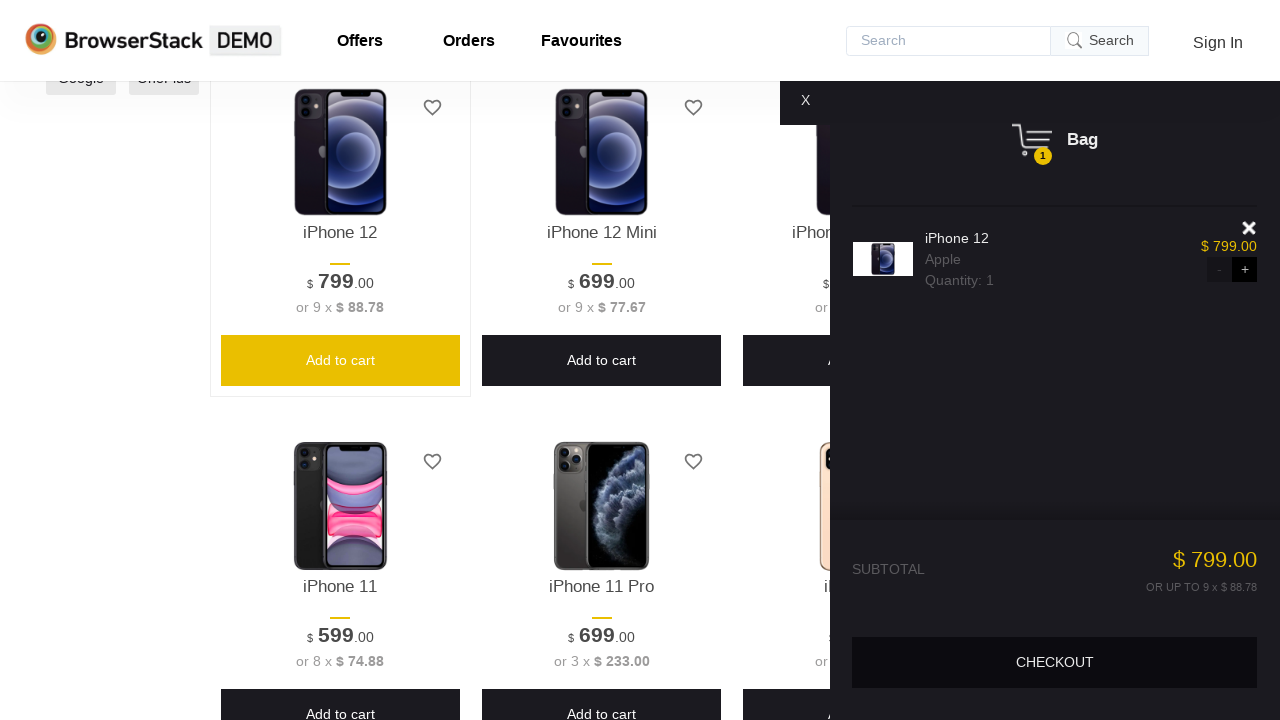